Tests radio button functionality on the Formy project by selecting a radio button option

Starting URL: https://formy-project.herokuapp.com/radiobutton

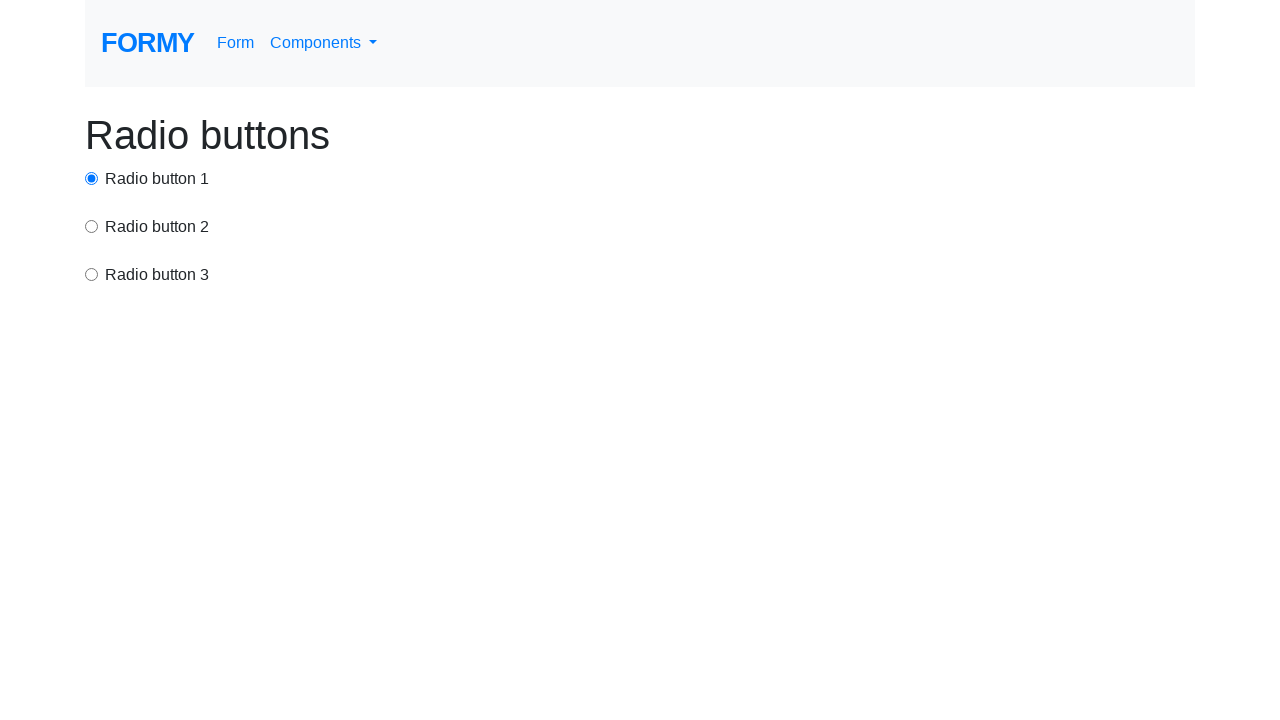

Navigated to Formy radio button test page
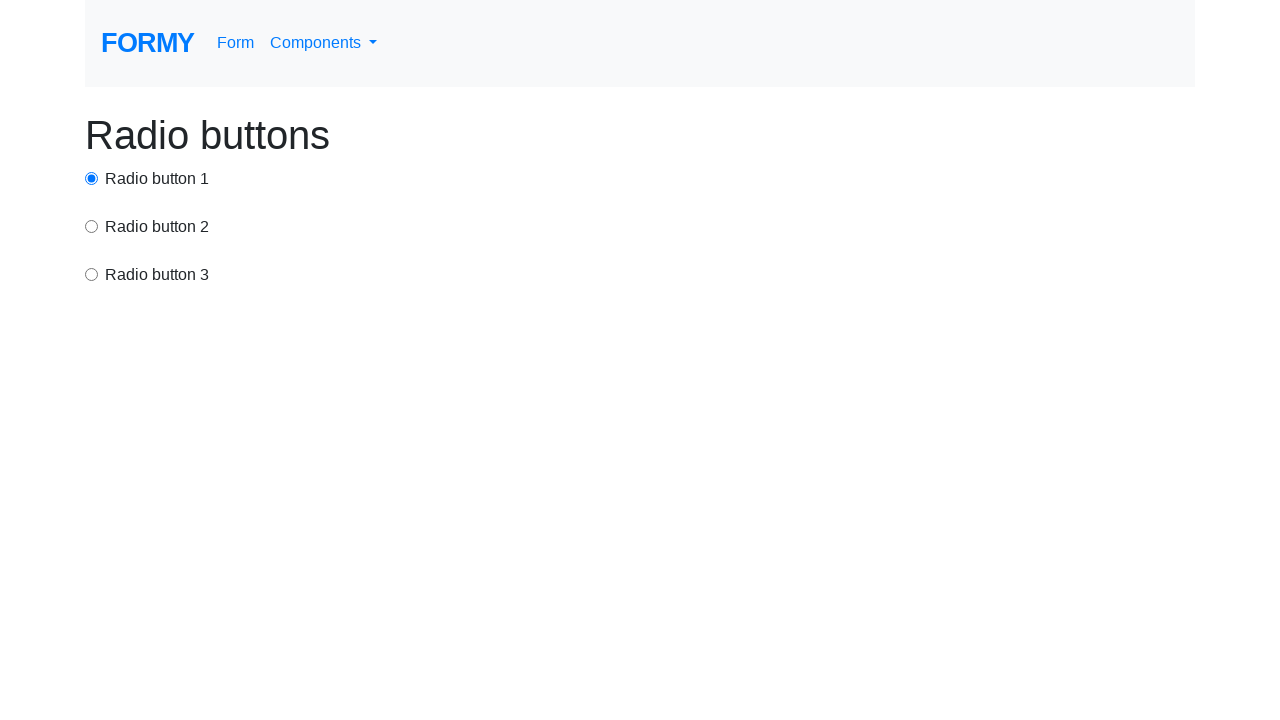

Clicked the second radio button option at (92, 226) on body > div > div:nth-child(6) > input
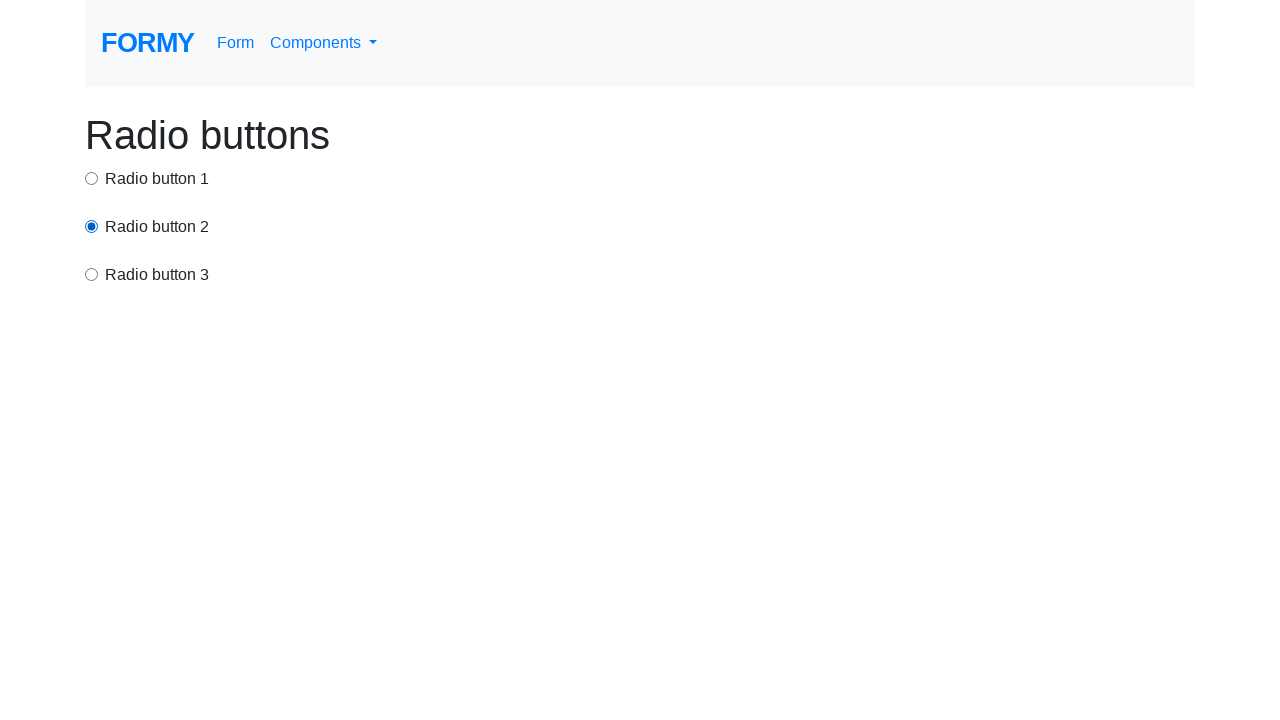

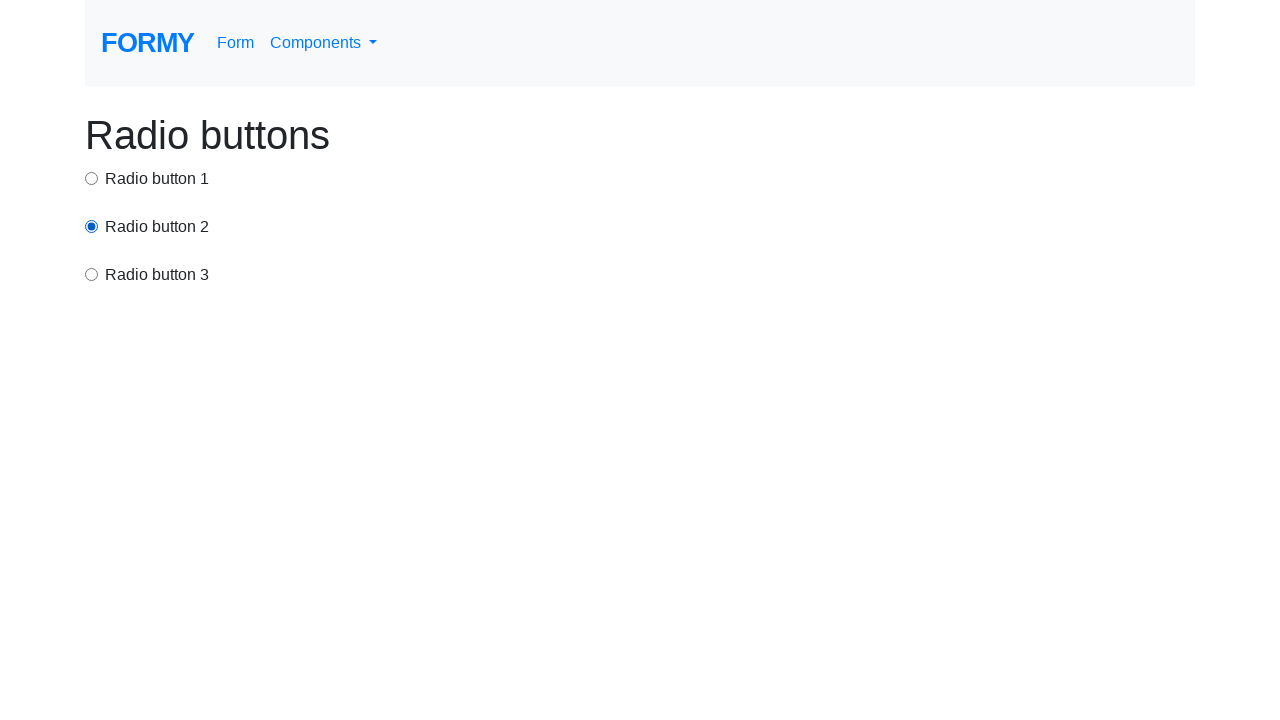